Tests file download functionality by clicking on a file link to initiate download

Starting URL: http://the-internet.herokuapp.com/download

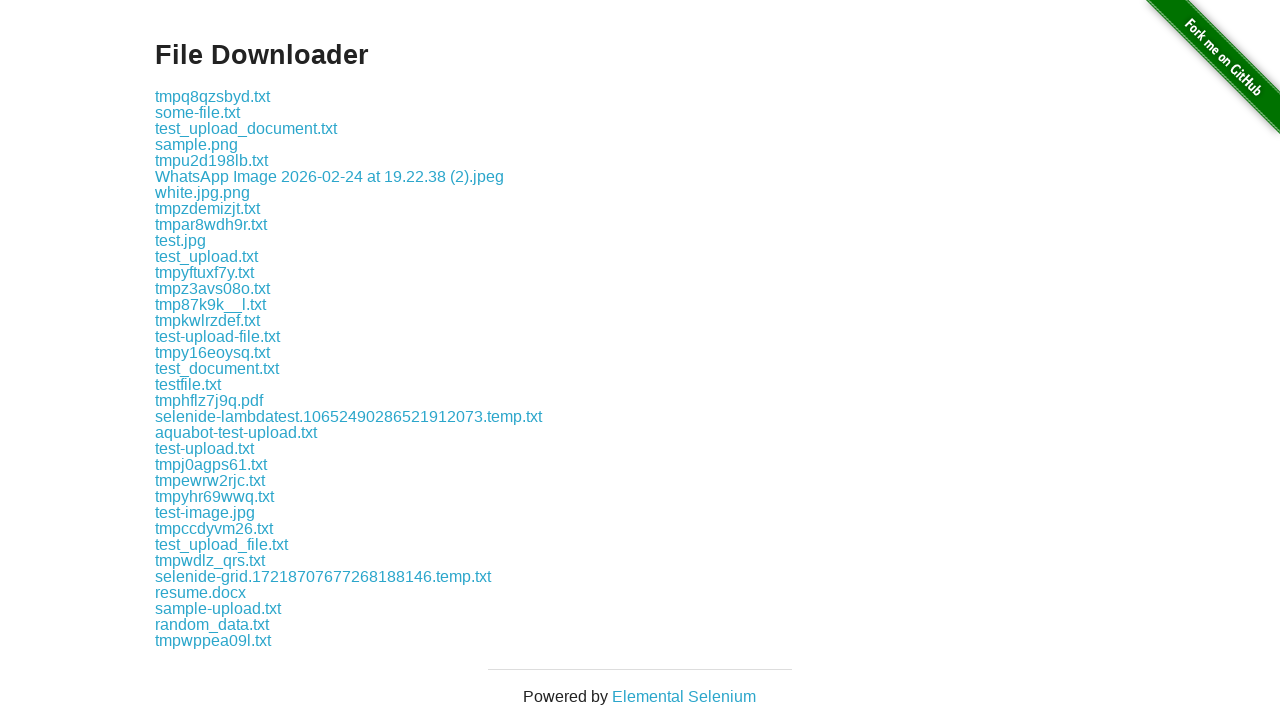

Waited for download link 'some-file.txt' to be visible
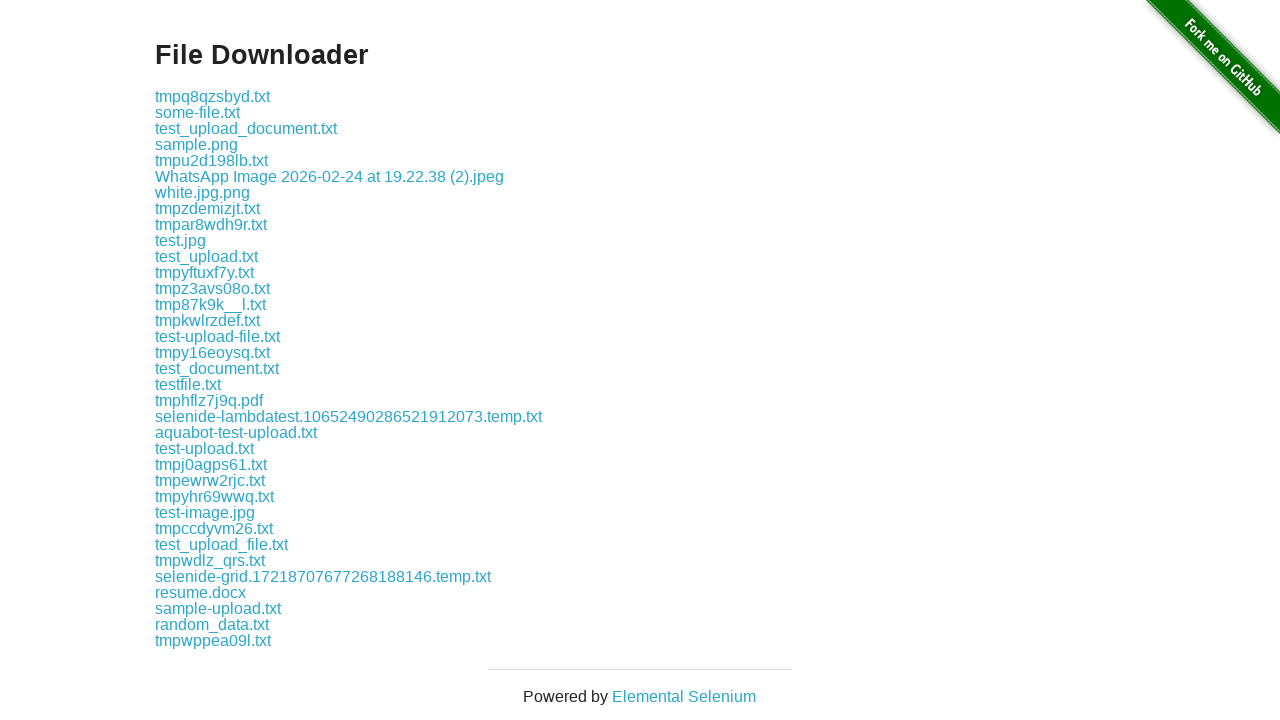

Clicked on 'some-file.txt' download link to initiate file download at (198, 112) on a:has-text('some-file.txt')
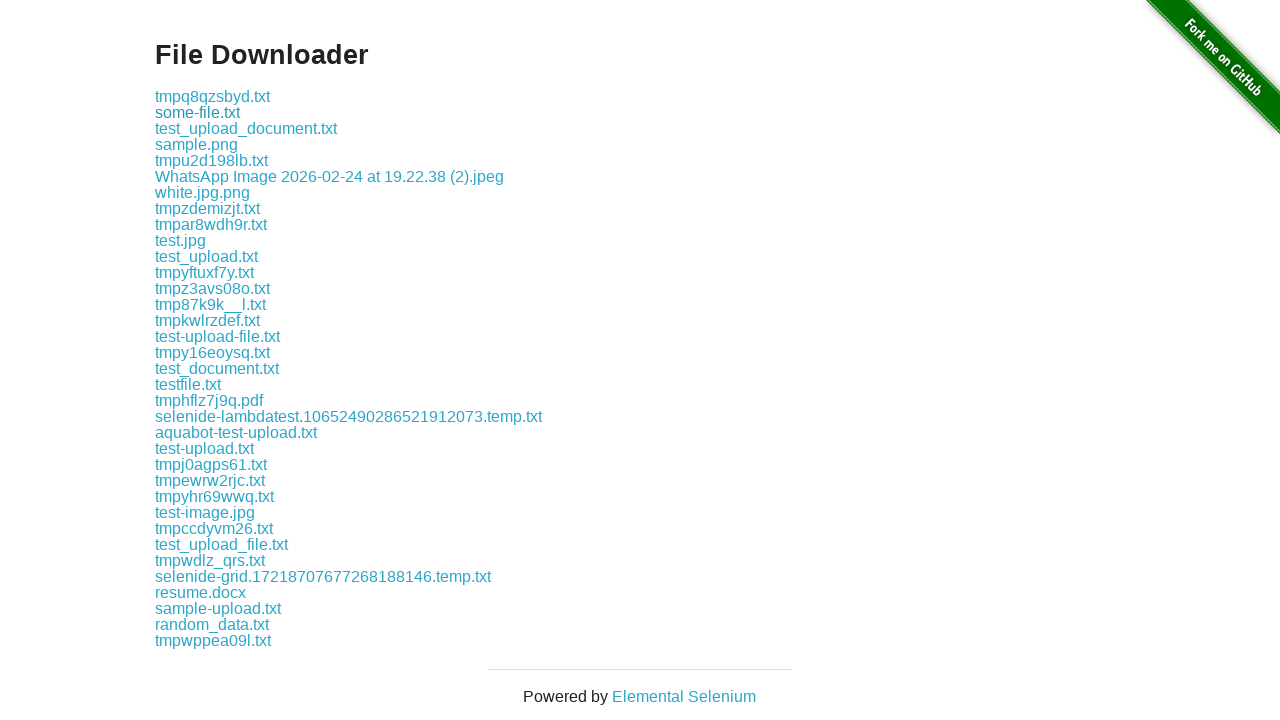

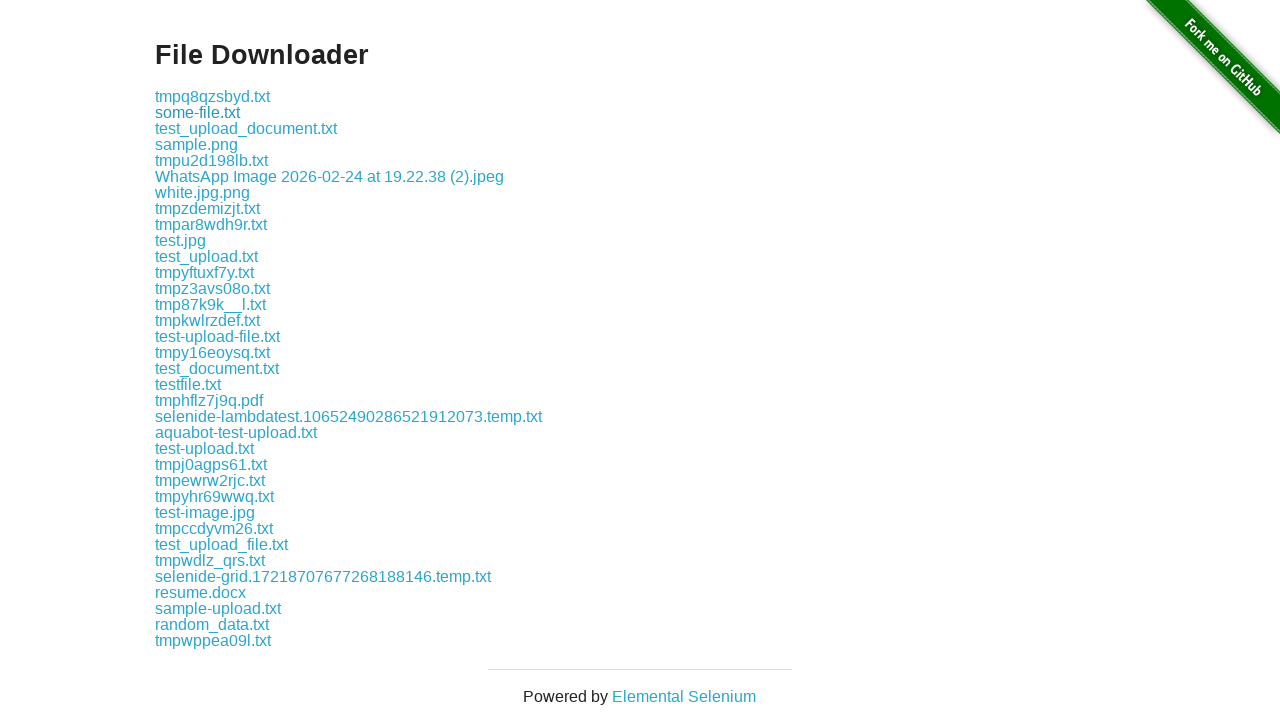